Tests a progress bar by clicking a button to start it and waiting for it to reach 100% completion

Starting URL: https://demo.automationtesting.in/ProgressBar.html

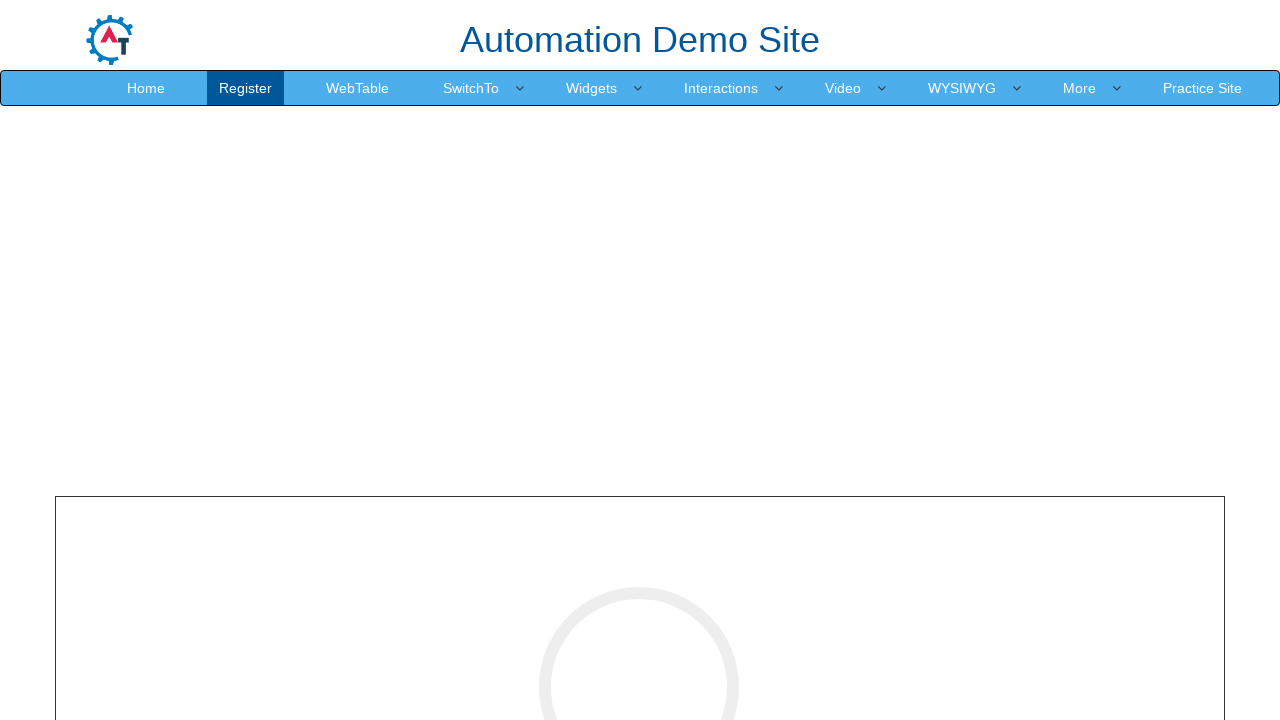

Clicked button to start the progress bar at (640, 361) on #cricle-btn
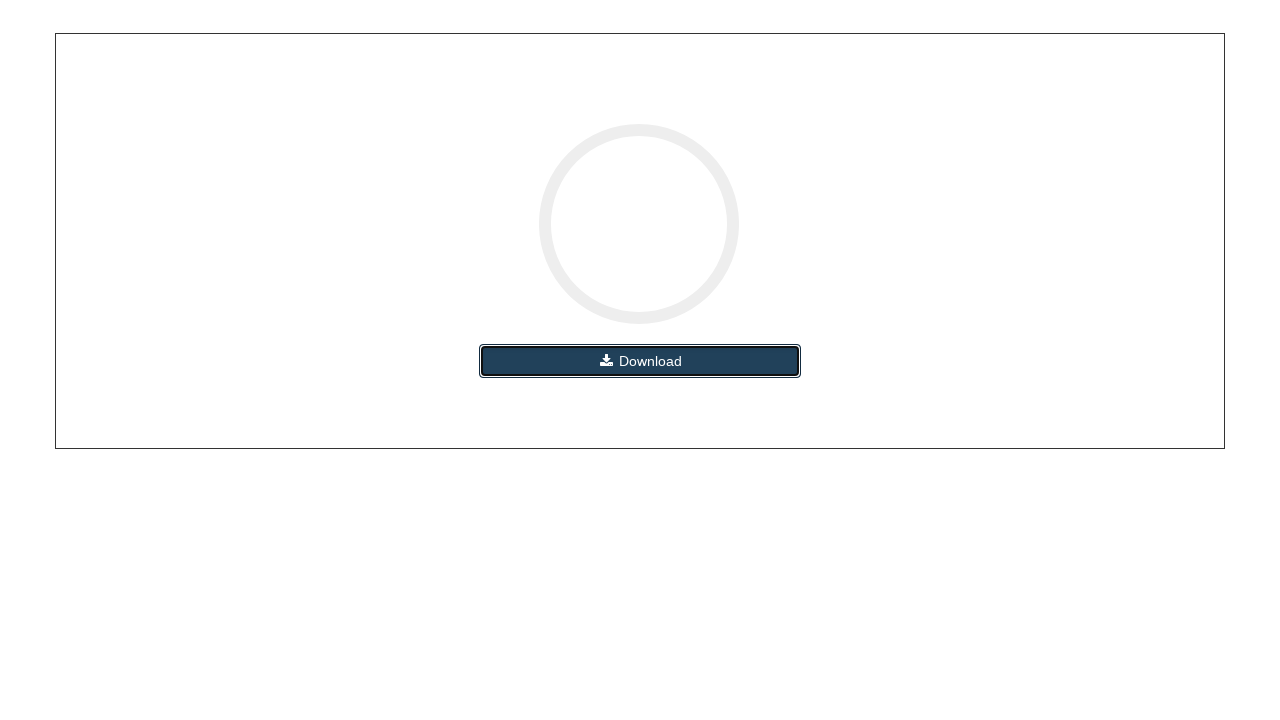

Progress bar reached 100% completion
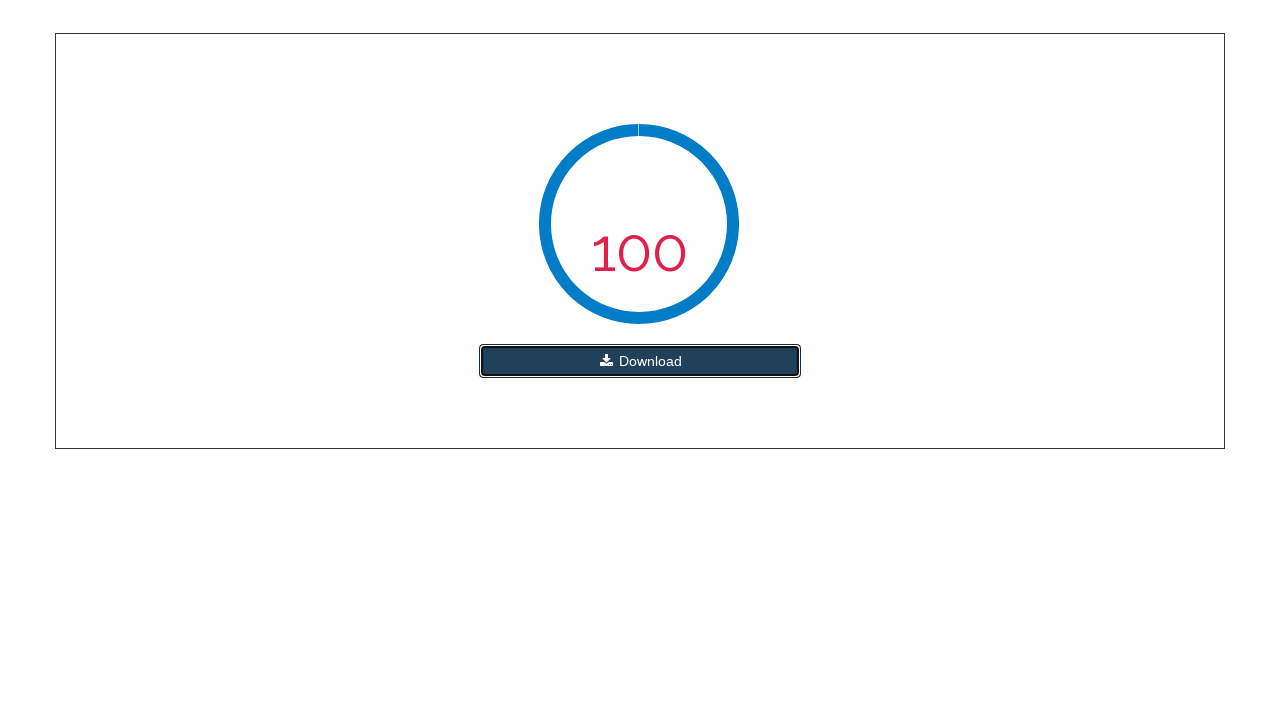

Located the 100% completion element
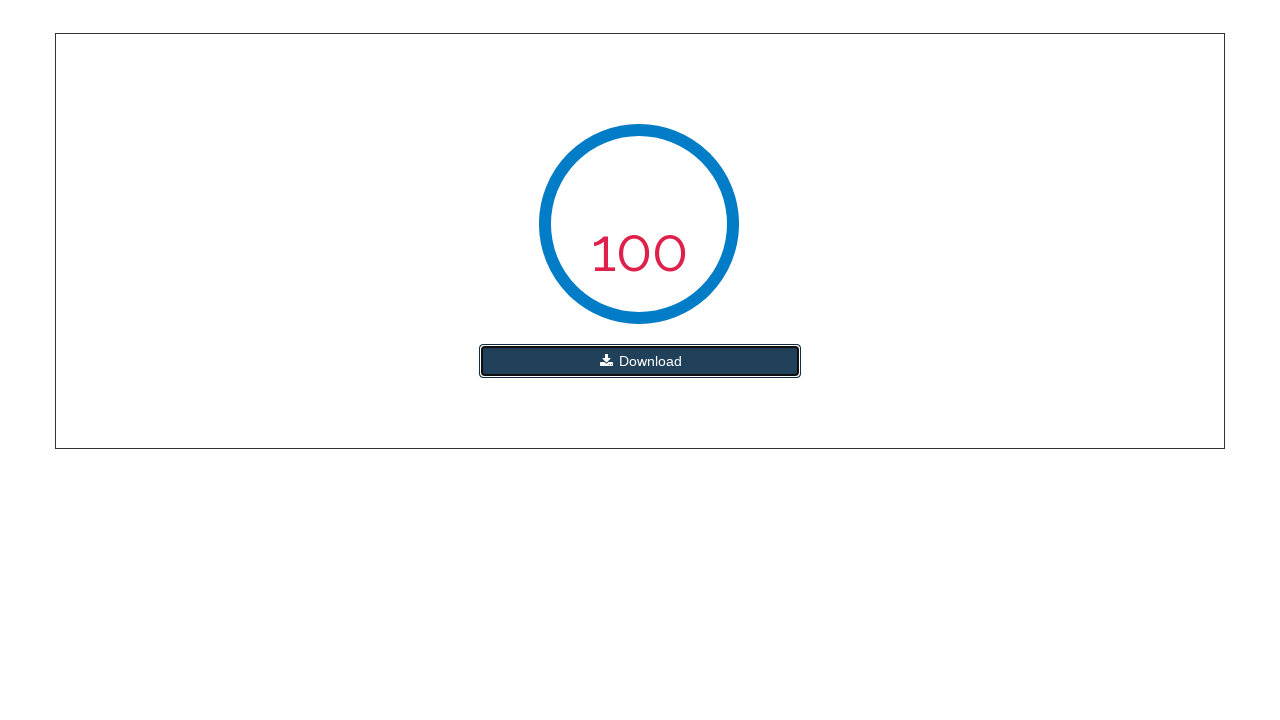

Verified 100% element is visible: True
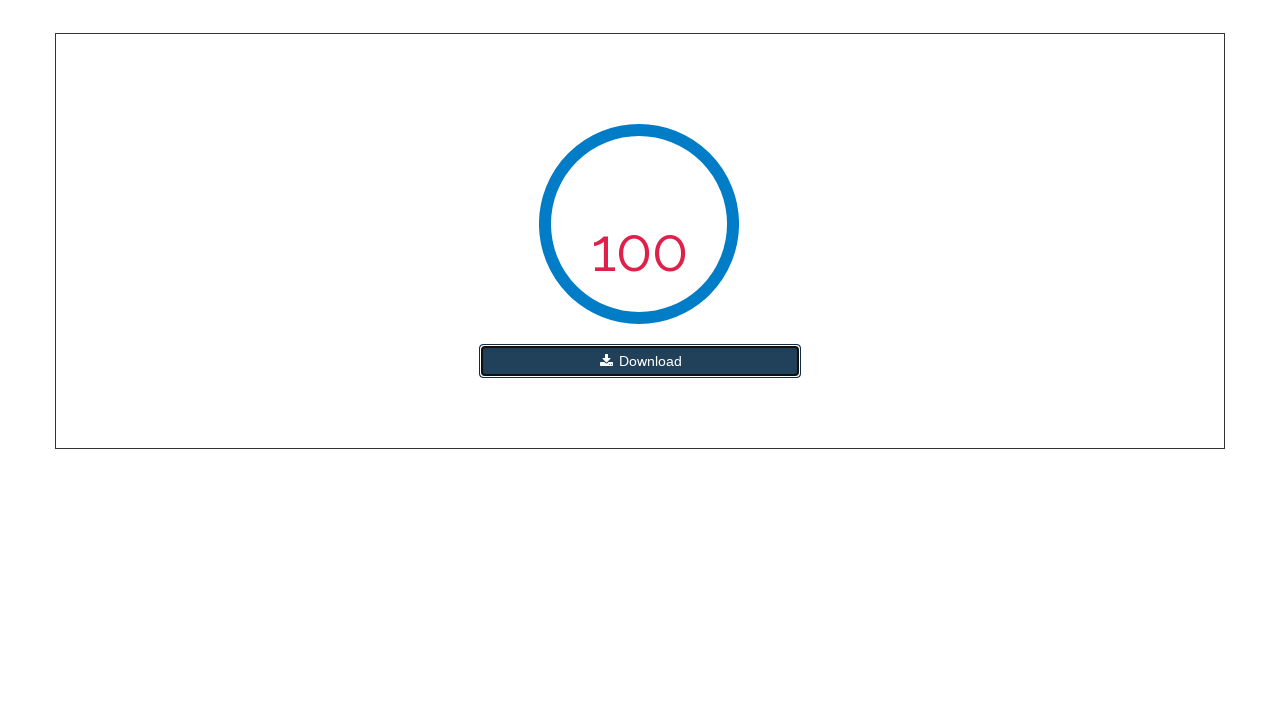

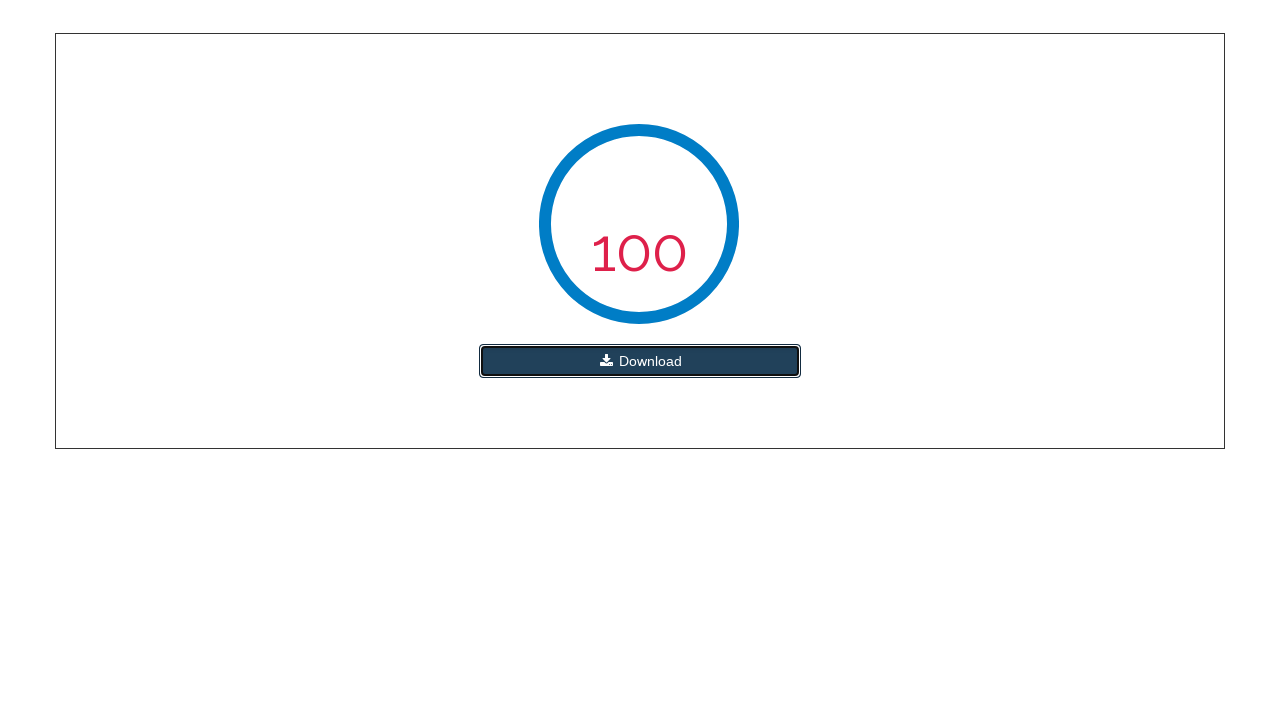